Tests browser window manipulation by maximizing the window and then repositioning it to specific coordinates (100, 50).

Starting URL: https://fireflink.com/

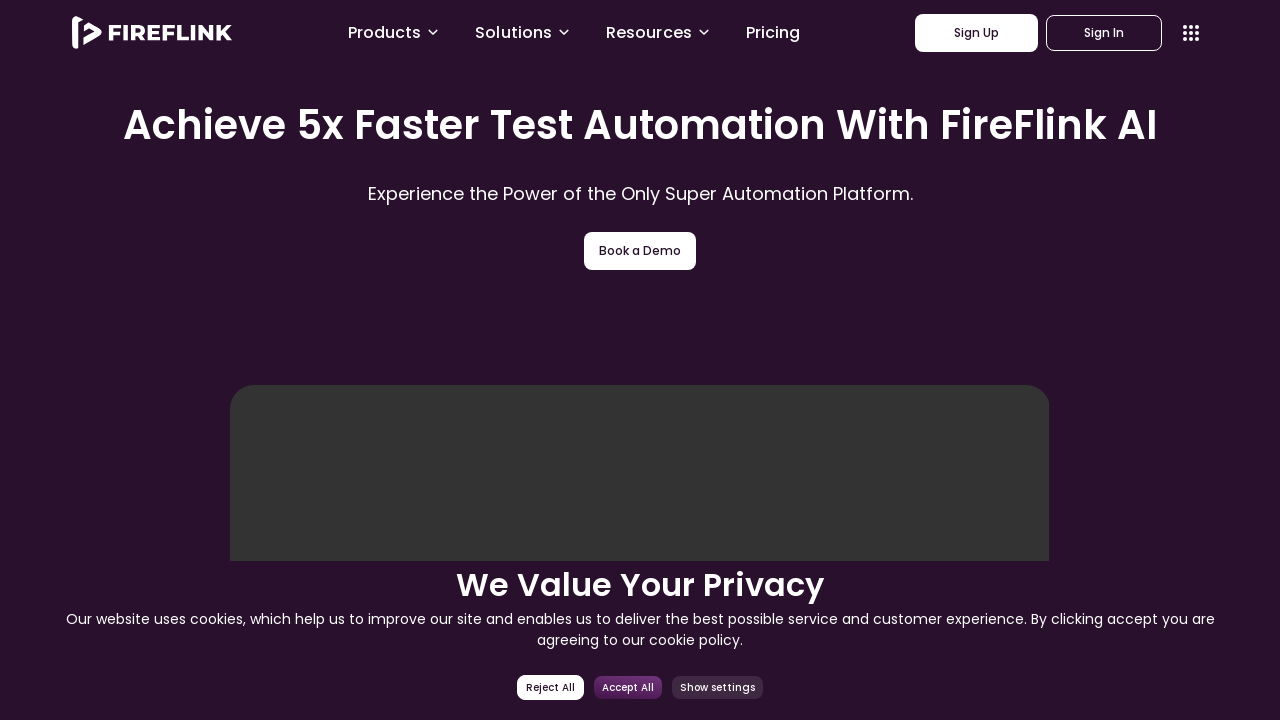

Set viewport size to 1920x1080
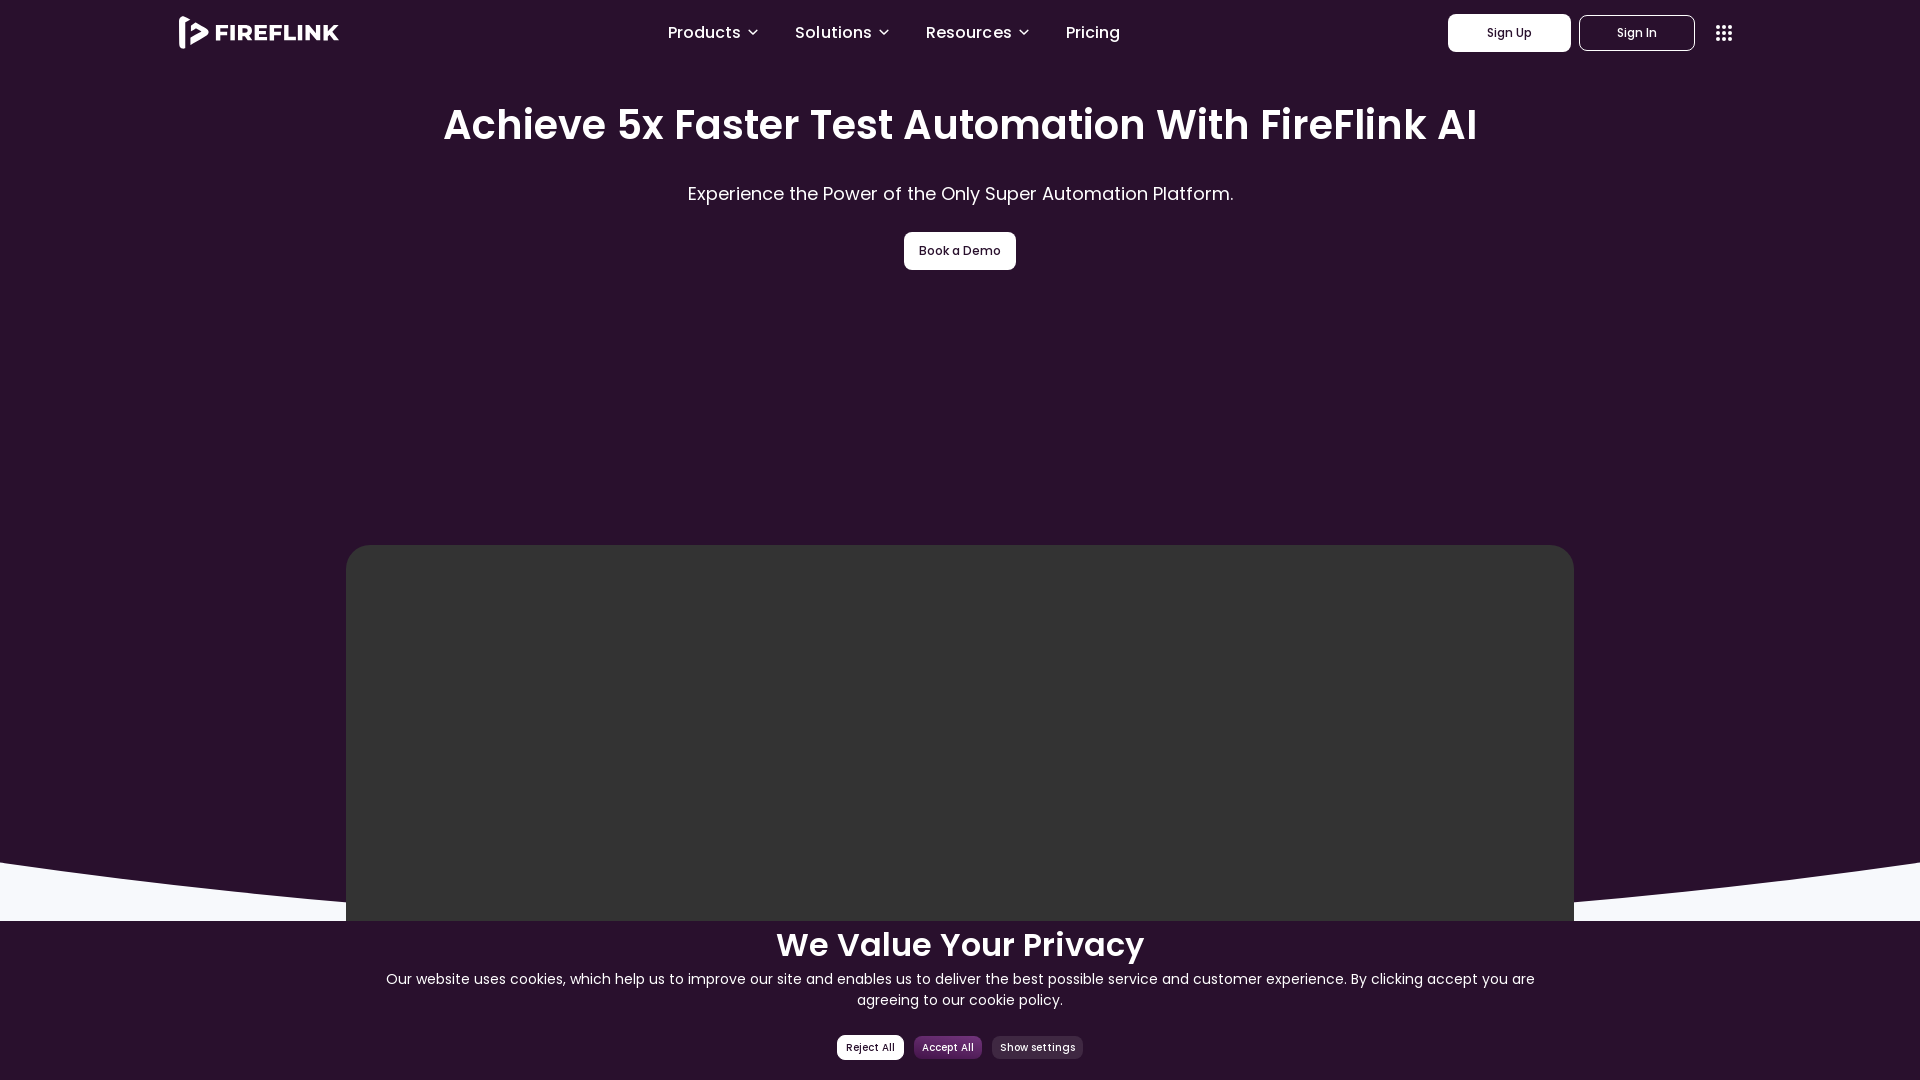

Page loaded with domcontentloaded state
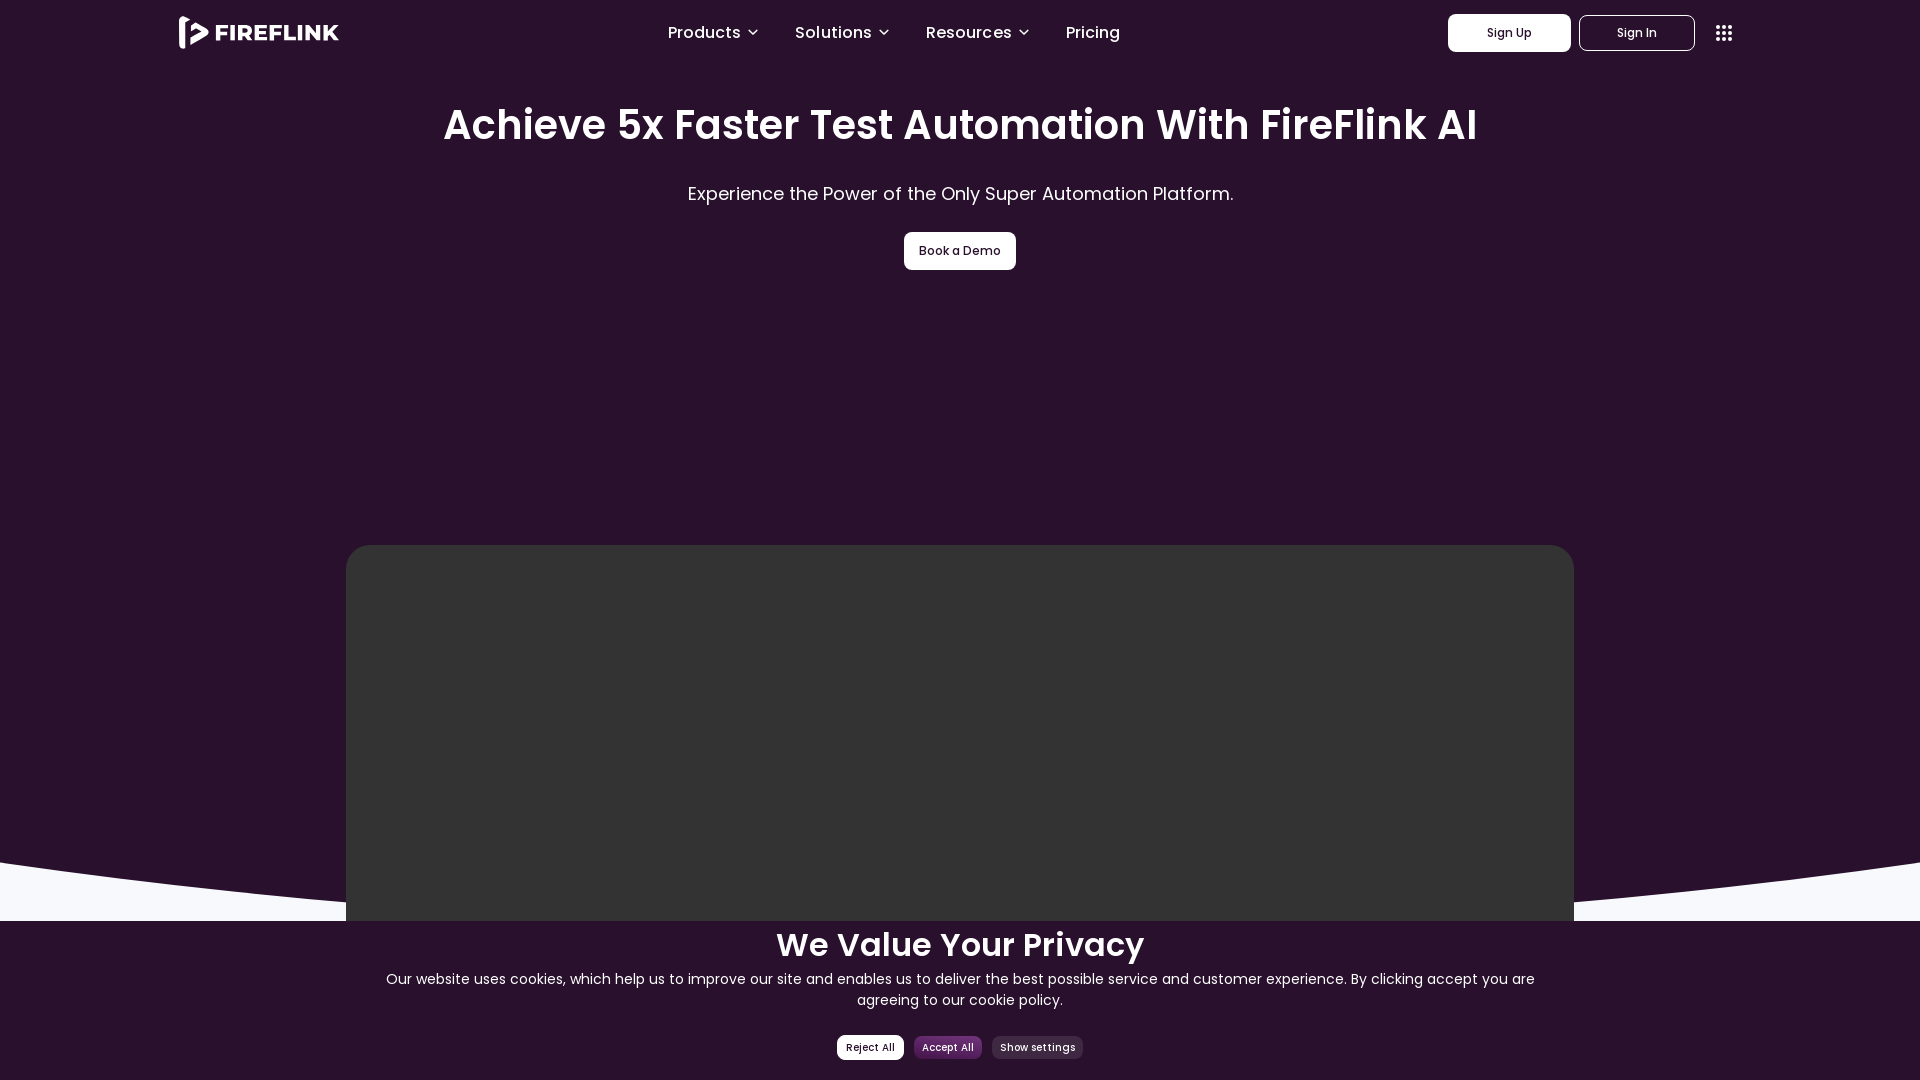

Waited 2000ms for page to fully render
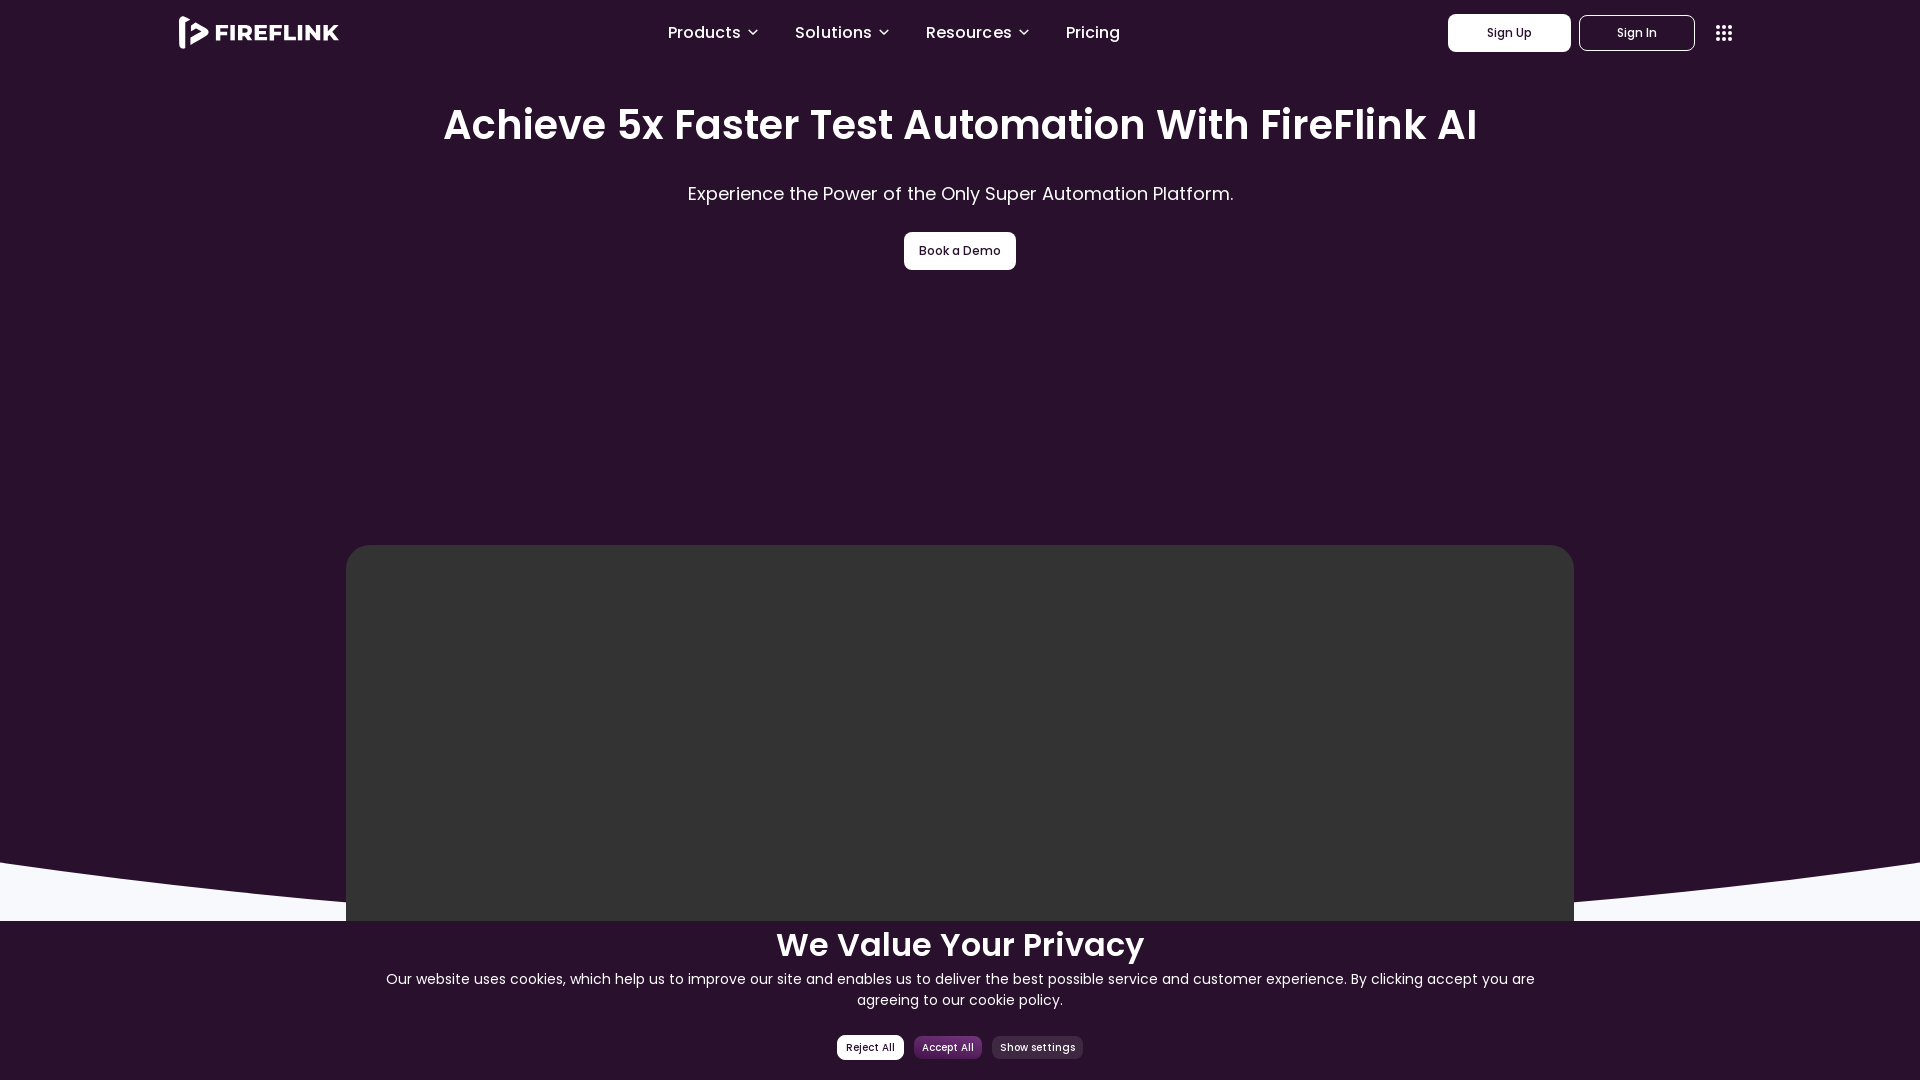

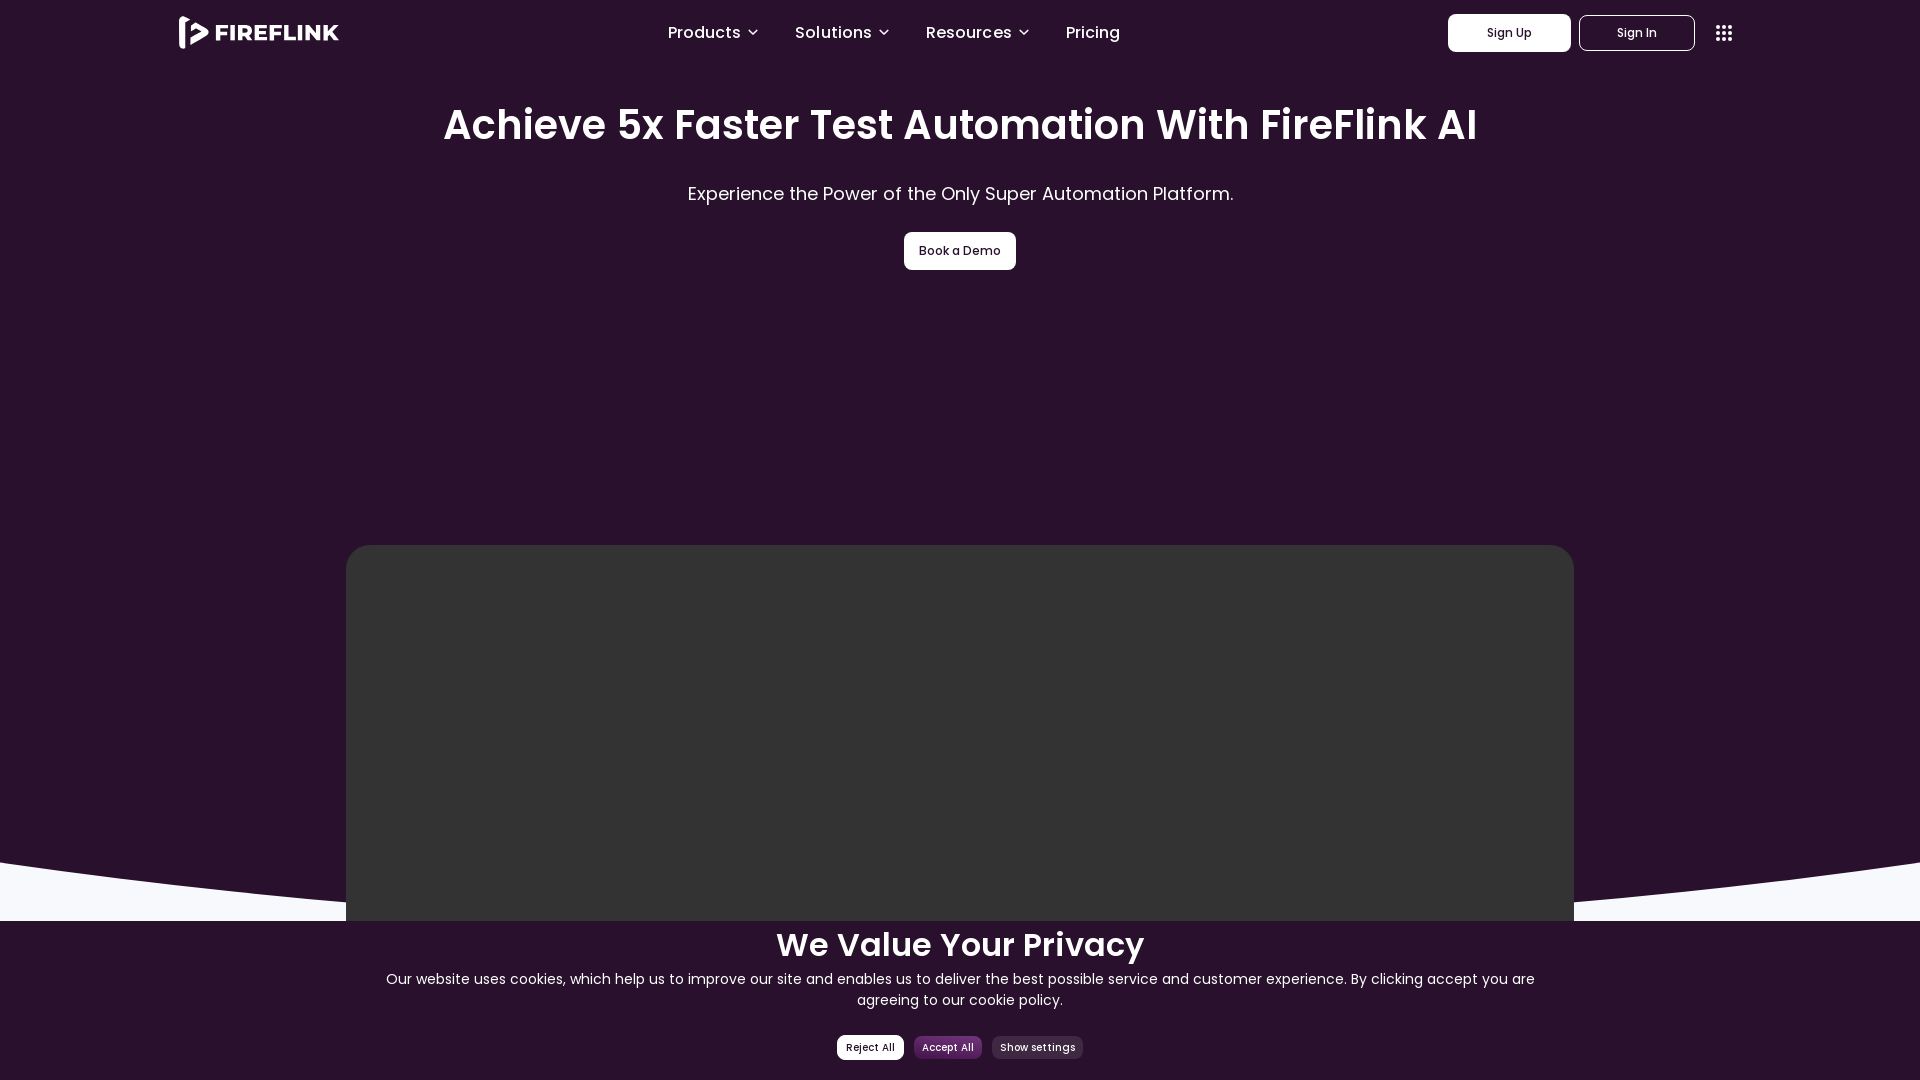